Tests JavaScript alert handling by entering text in a name field, triggering an alert, accepting it, then triggering a confirm dialog and dismissing it

Starting URL: https://rahulshettyacademy.com/AutomationPractice/

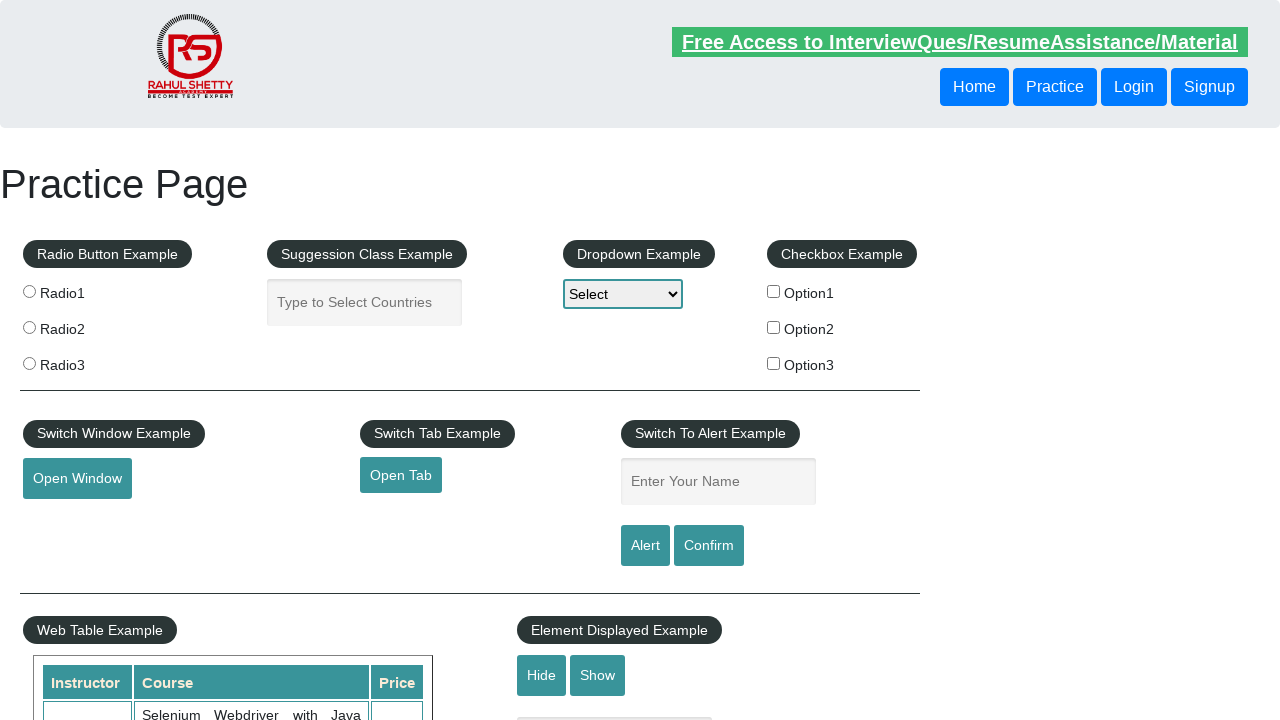

Filled name field with 'Ismail' on #name
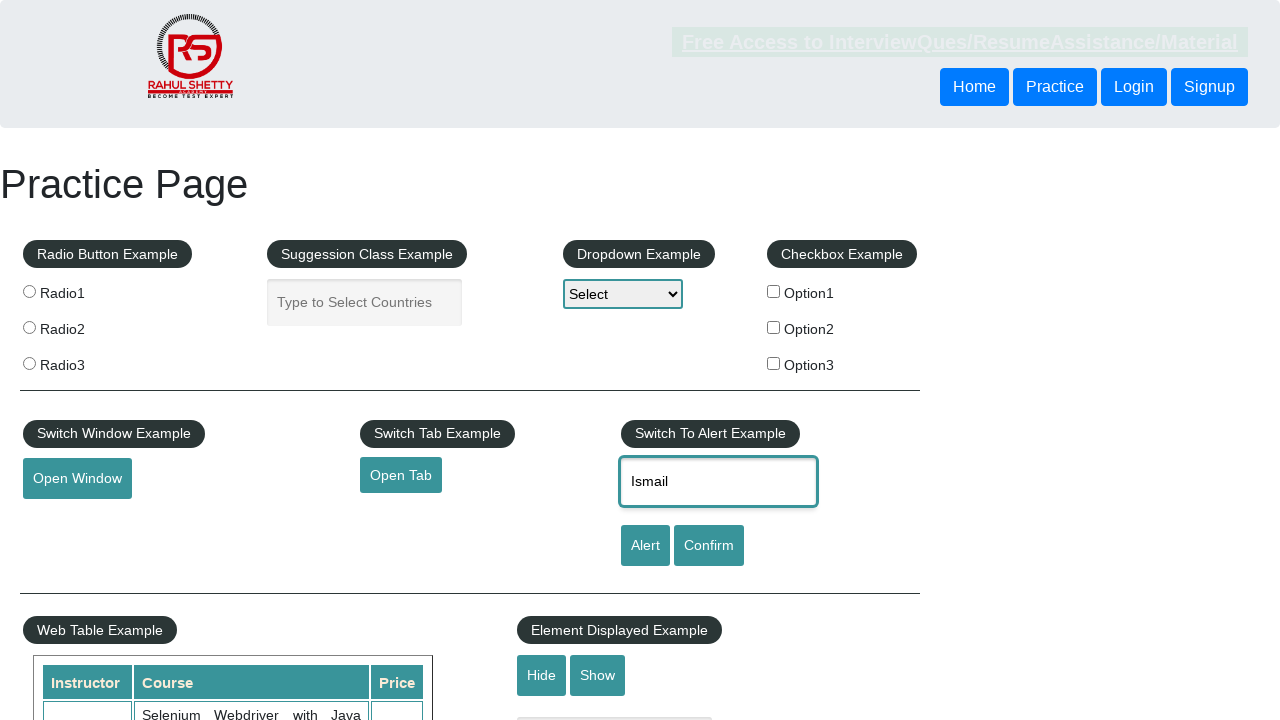

Clicked alert button to trigger JavaScript alert at (645, 546) on #alertbtn
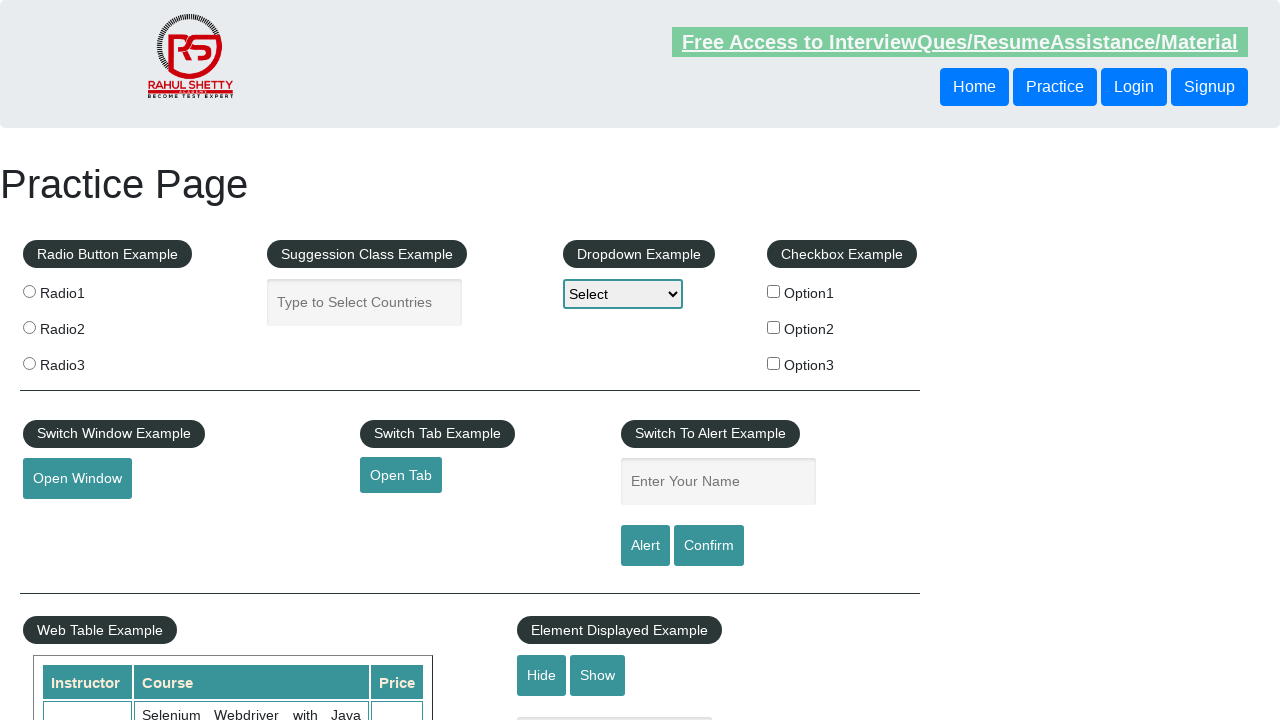

Registered dialog handler to accept alerts
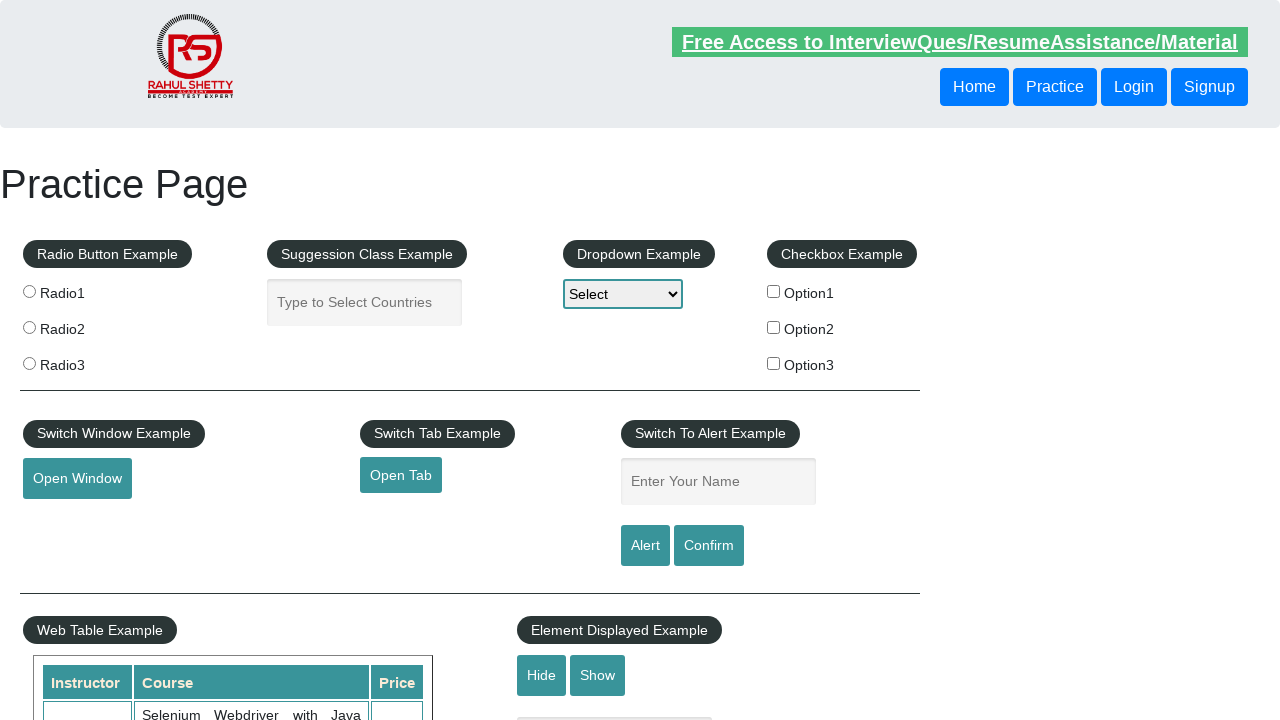

Registered dialog handler to dismiss confirm dialogs
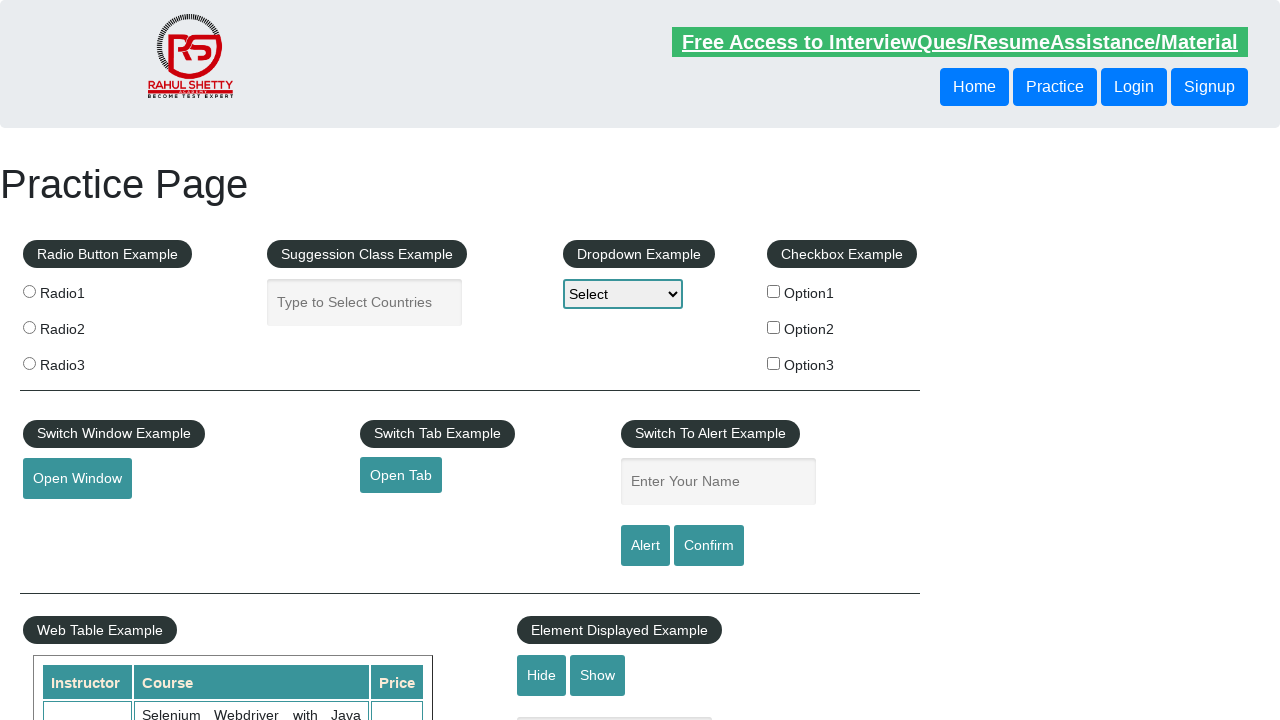

Clicked confirm button to trigger confirm dialog at (709, 546) on #confirmbtn
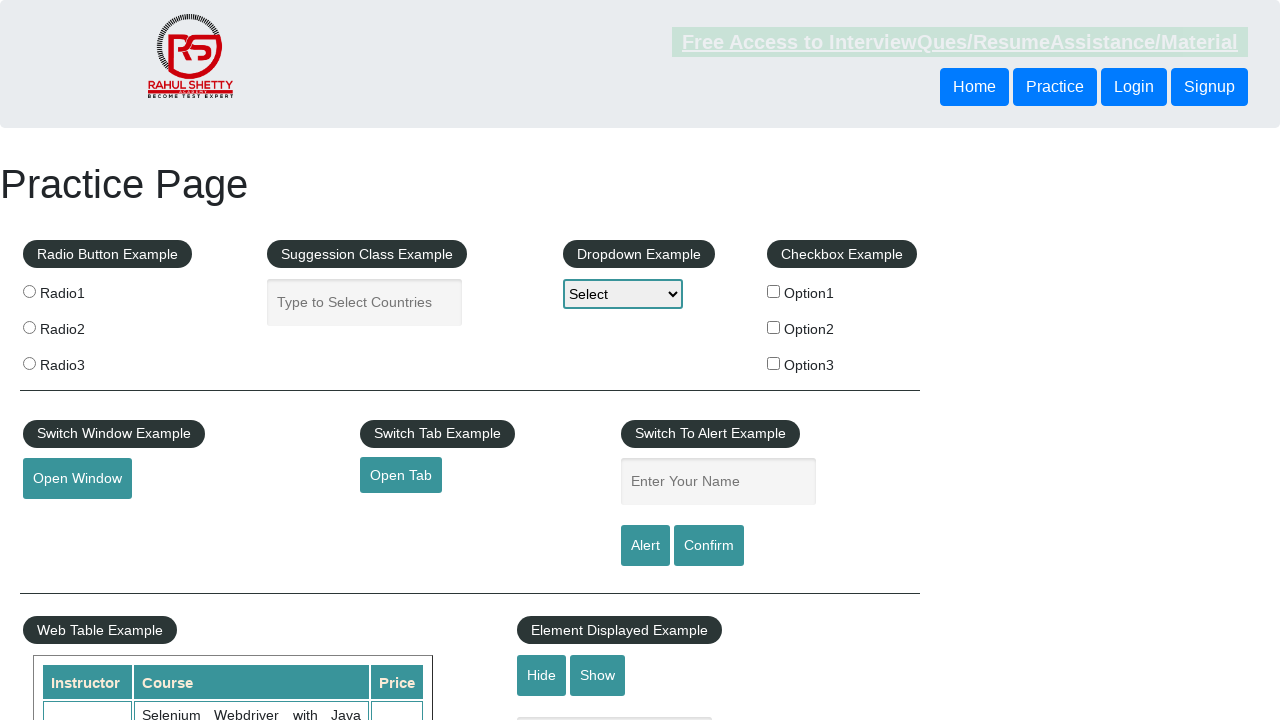

Waited 500ms for dialog handling to complete
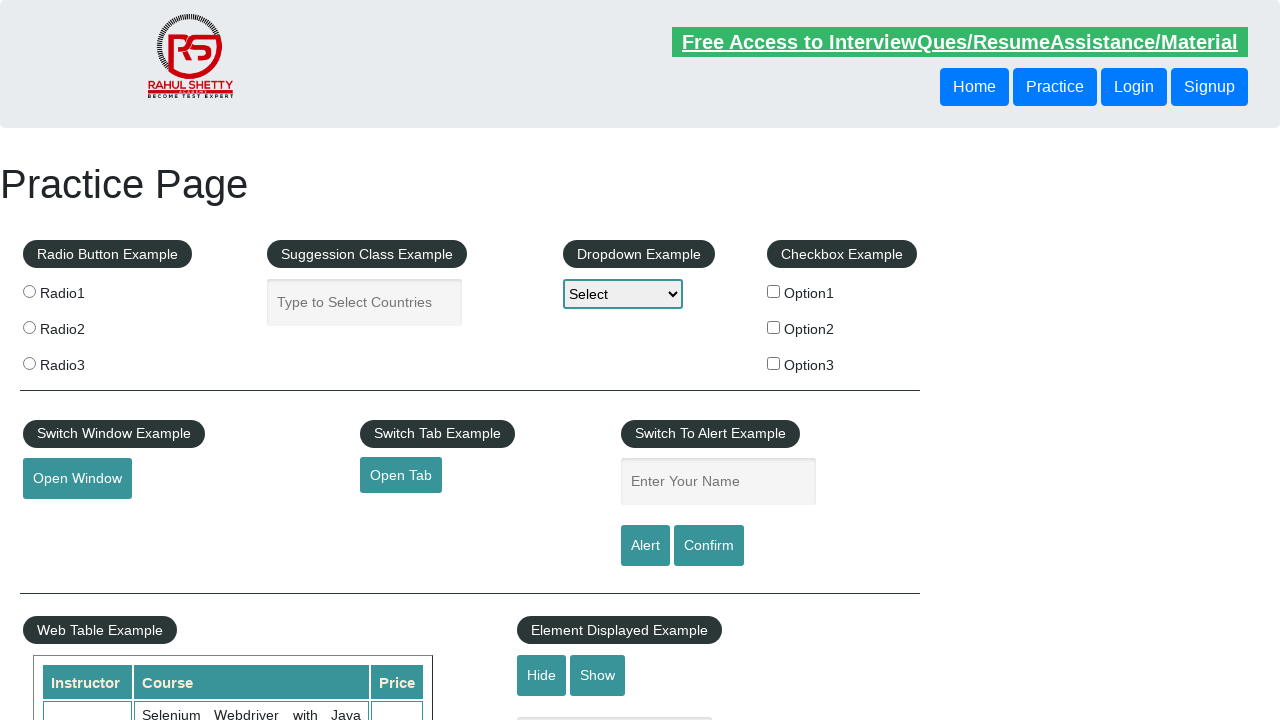

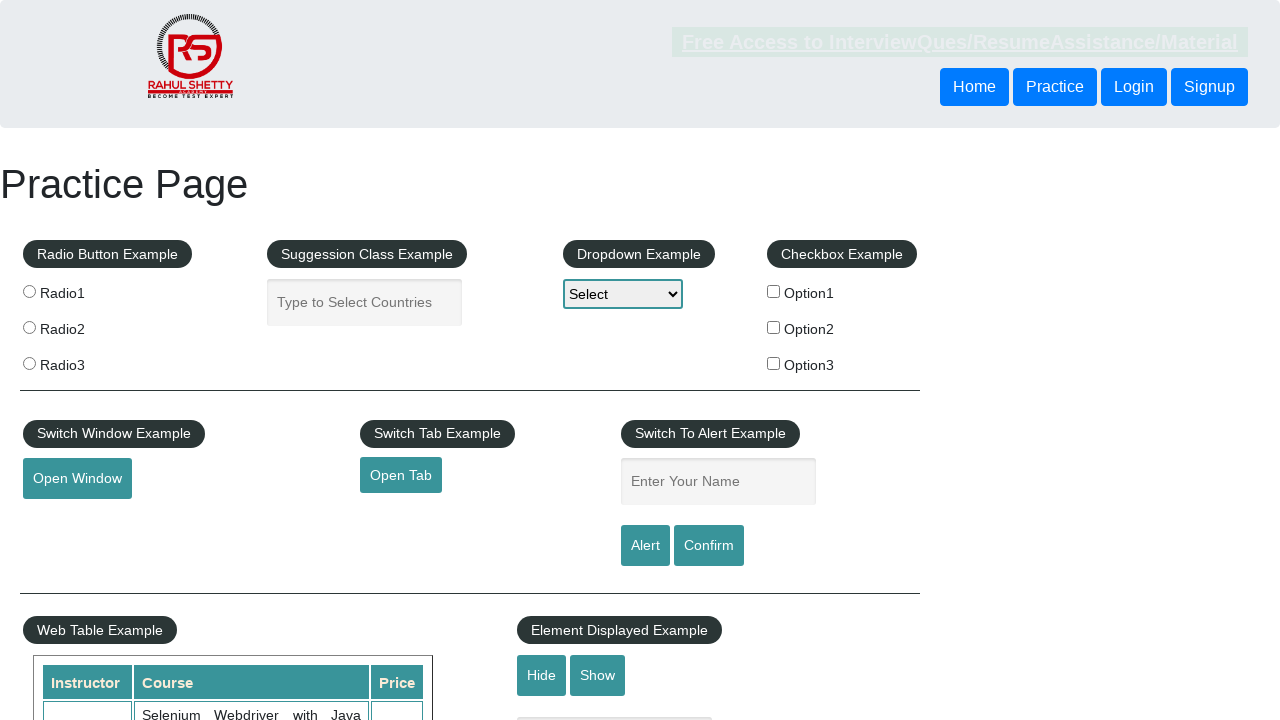